Tests window handling functionality by clicking a link that opens a new window and verifying content in both windows

Starting URL: https://the-internet.herokuapp.com/windows

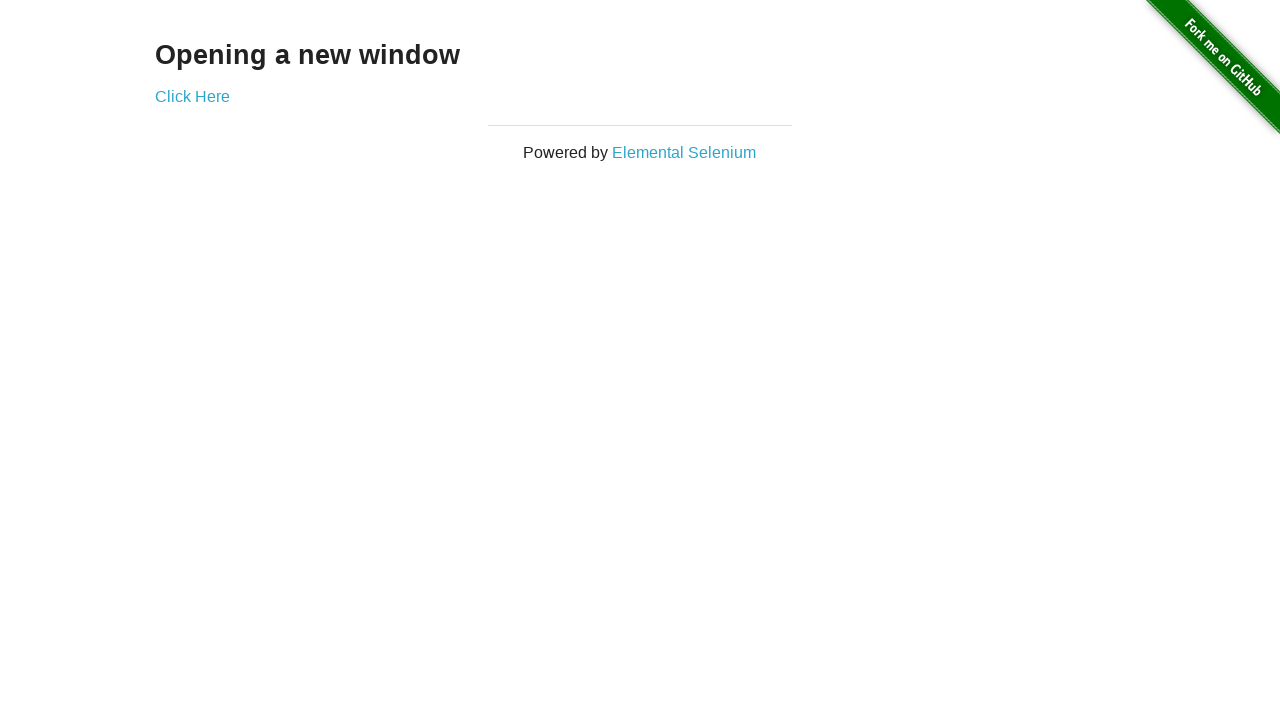

Verified 'Opening a new window' text is visible on the page
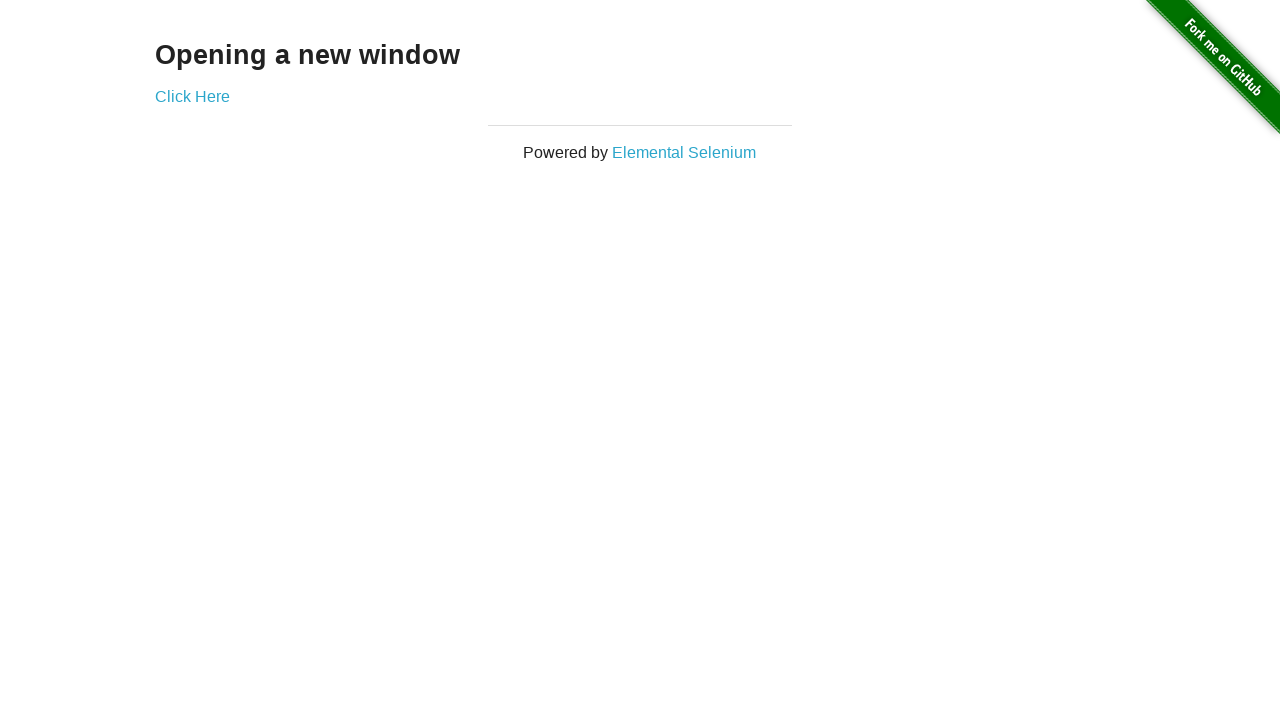

Verified page title is 'The Internet'
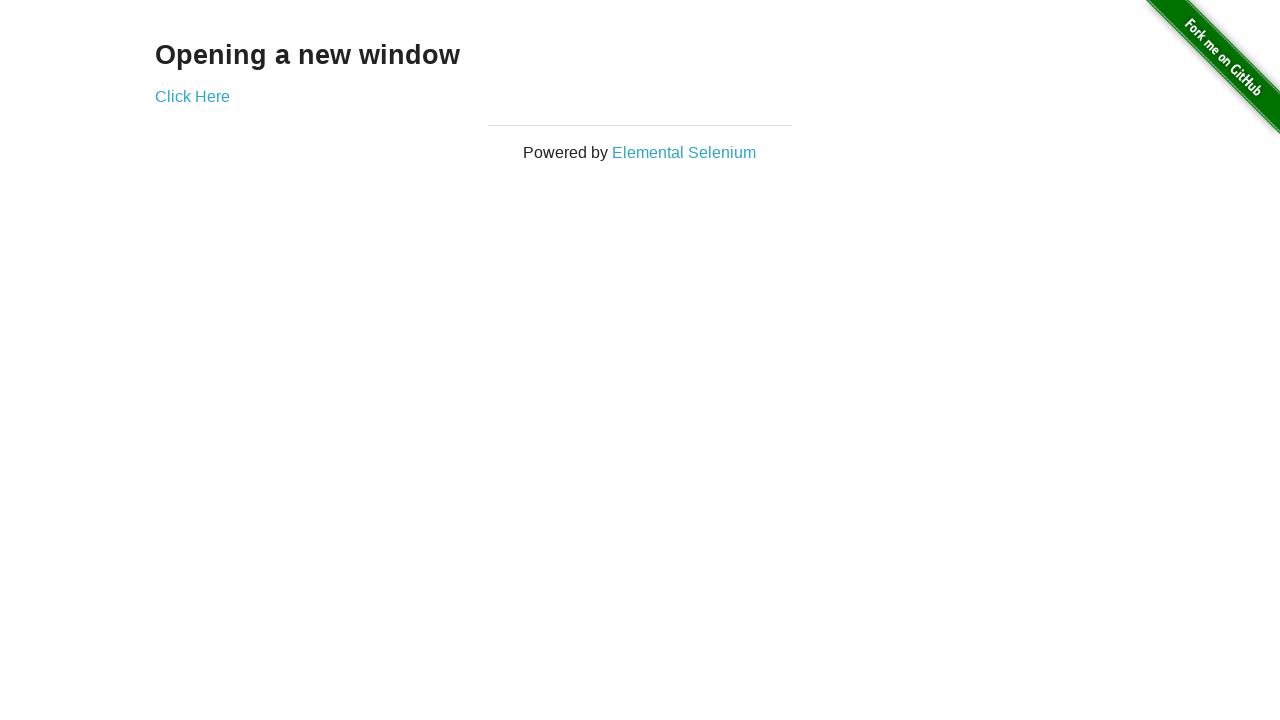

Clicked 'Click Here' link to open new window at (192, 96) on text='Click Here'
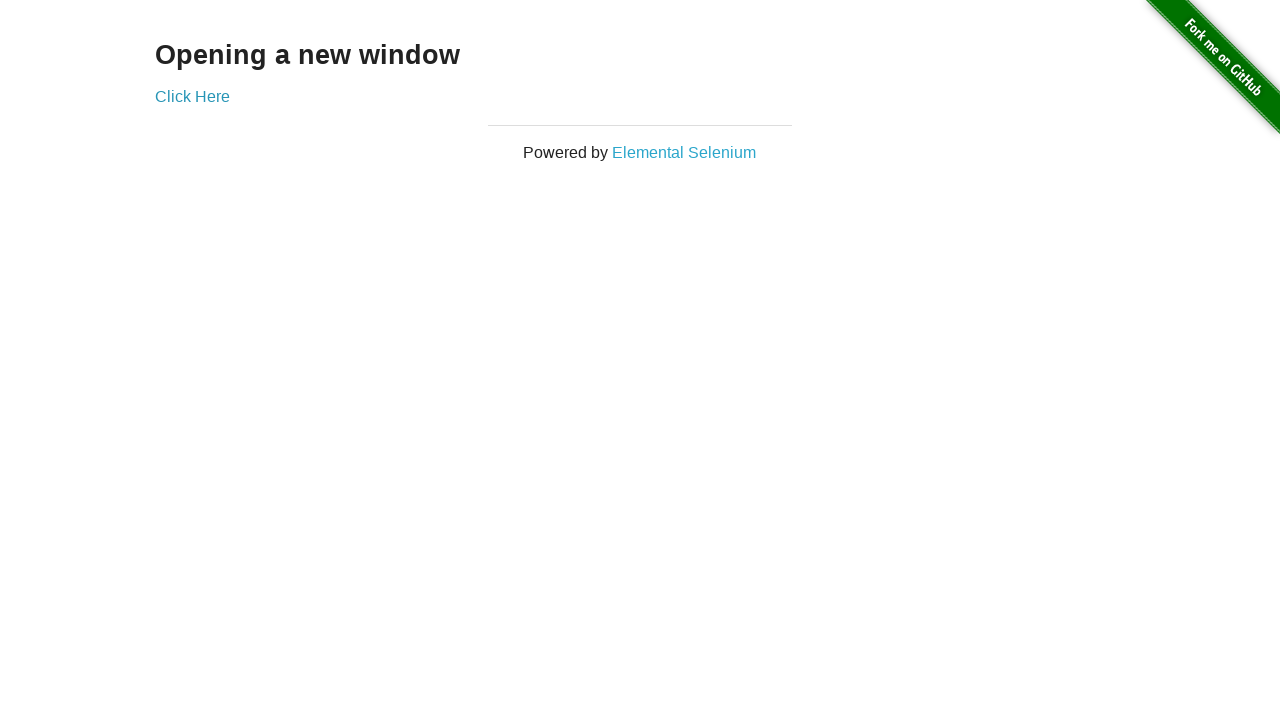

Switched to new popup window
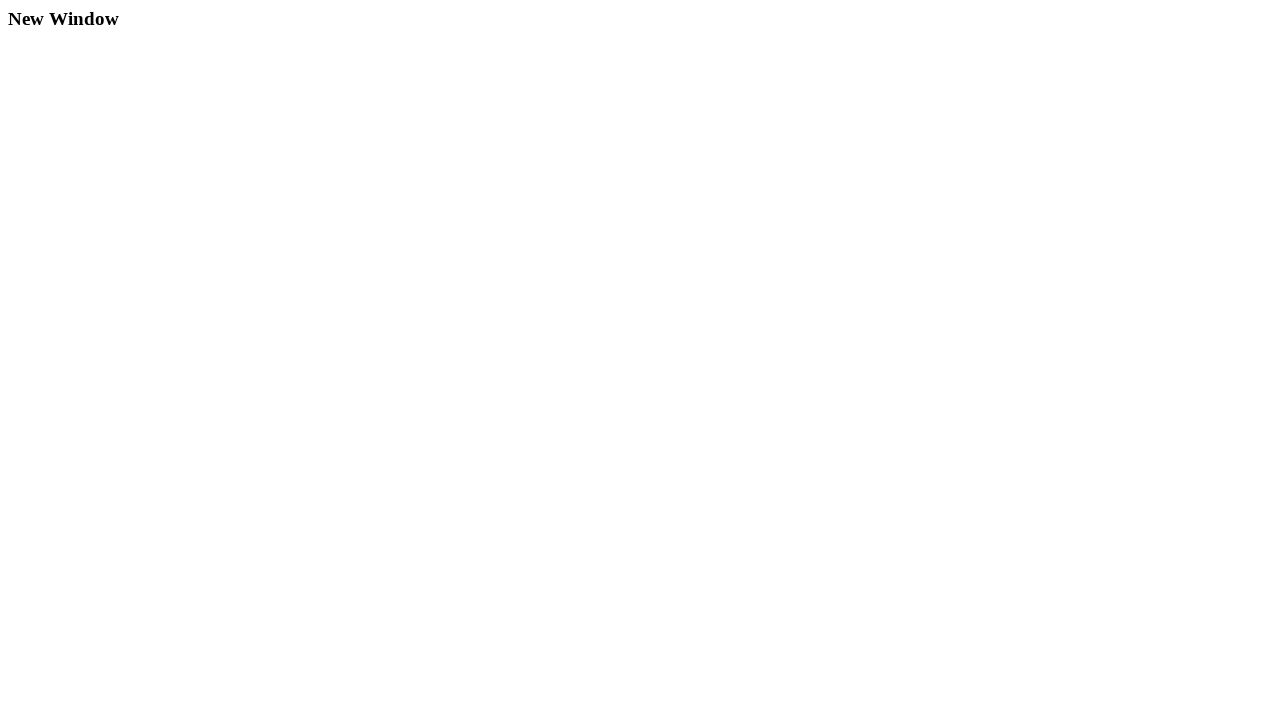

Verified new window title is 'New Window'
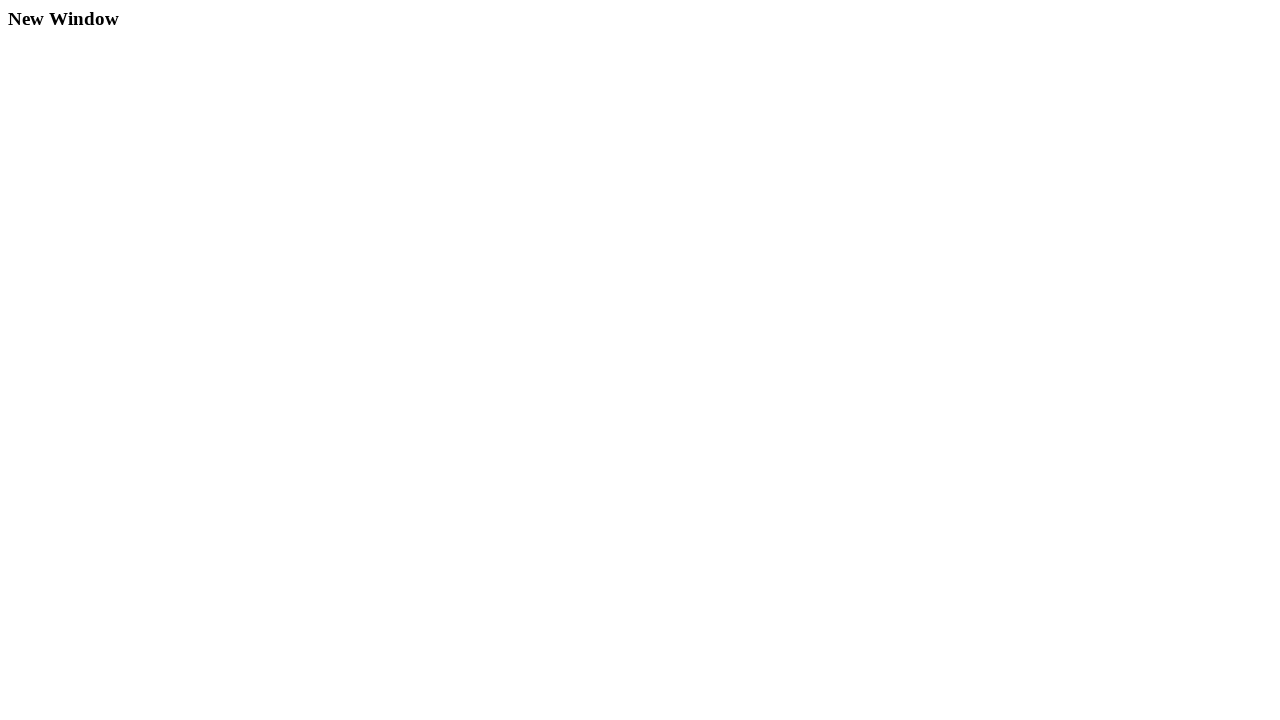

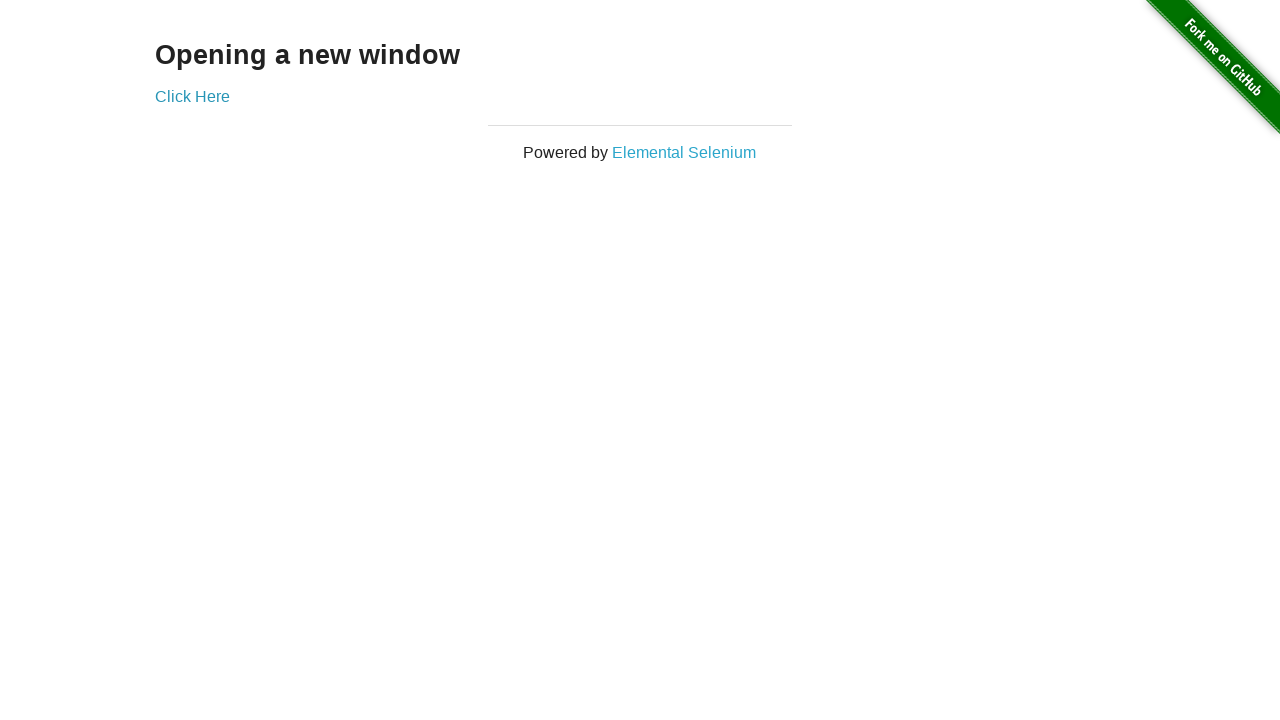